Tests table sorting functionality by clicking on the vegetable/fruit name column header and verifying that the items are sorted alphabetically

Starting URL: https://rahulshettyacademy.com/seleniumPractise/#/offers

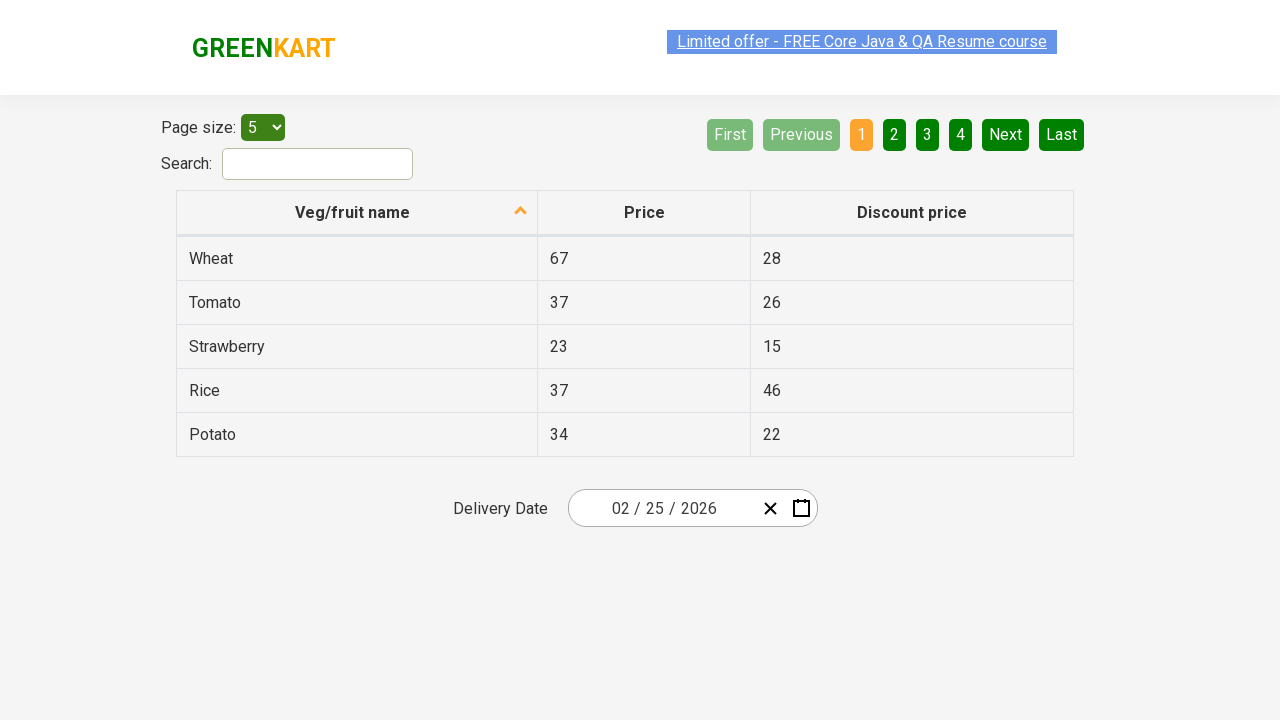

Clicked 'Veg/fruit name' column header to sort at (353, 212) on xpath=//span[text()='Veg/fruit name']
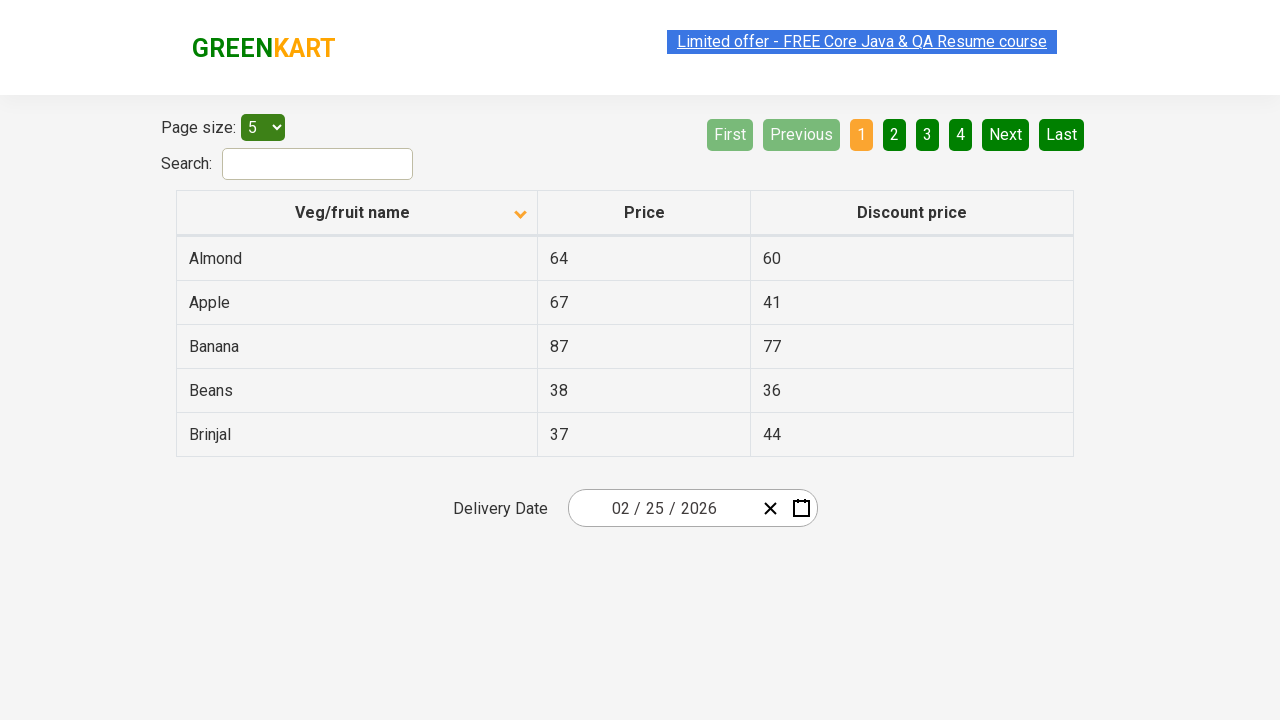

Waited 500ms for table to be sorted
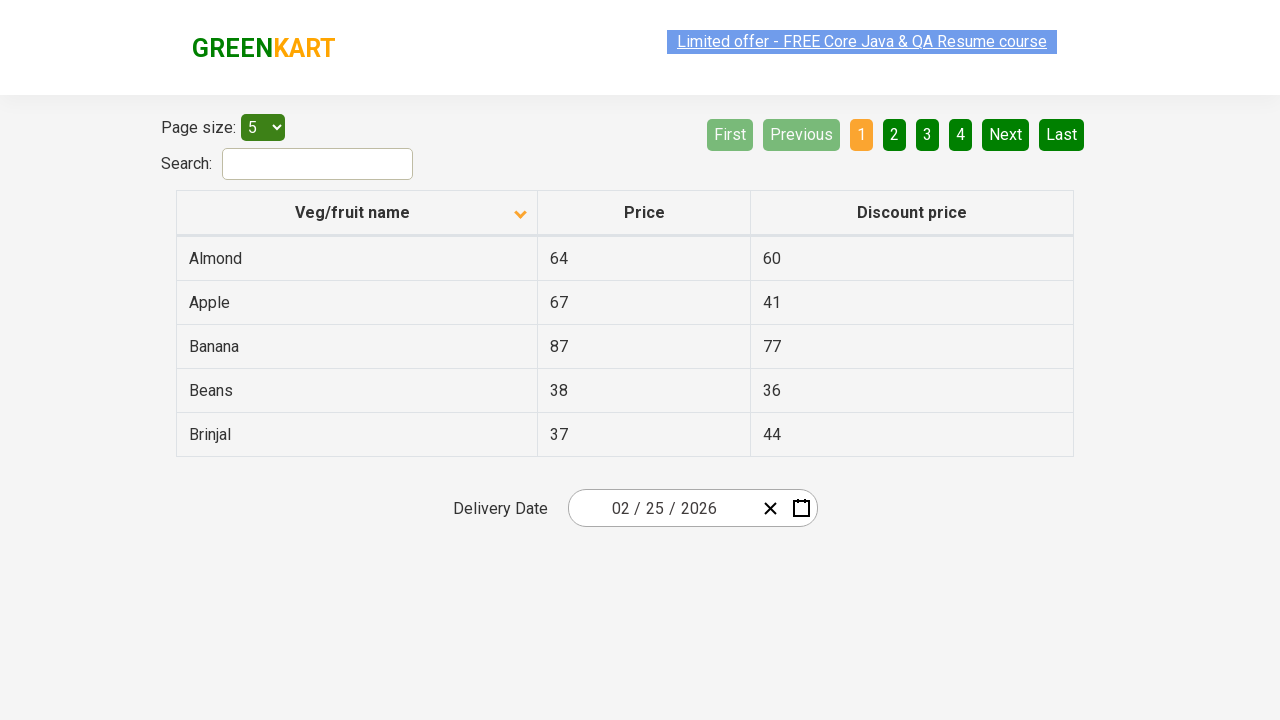

Retrieved all vegetable/fruit name elements from table
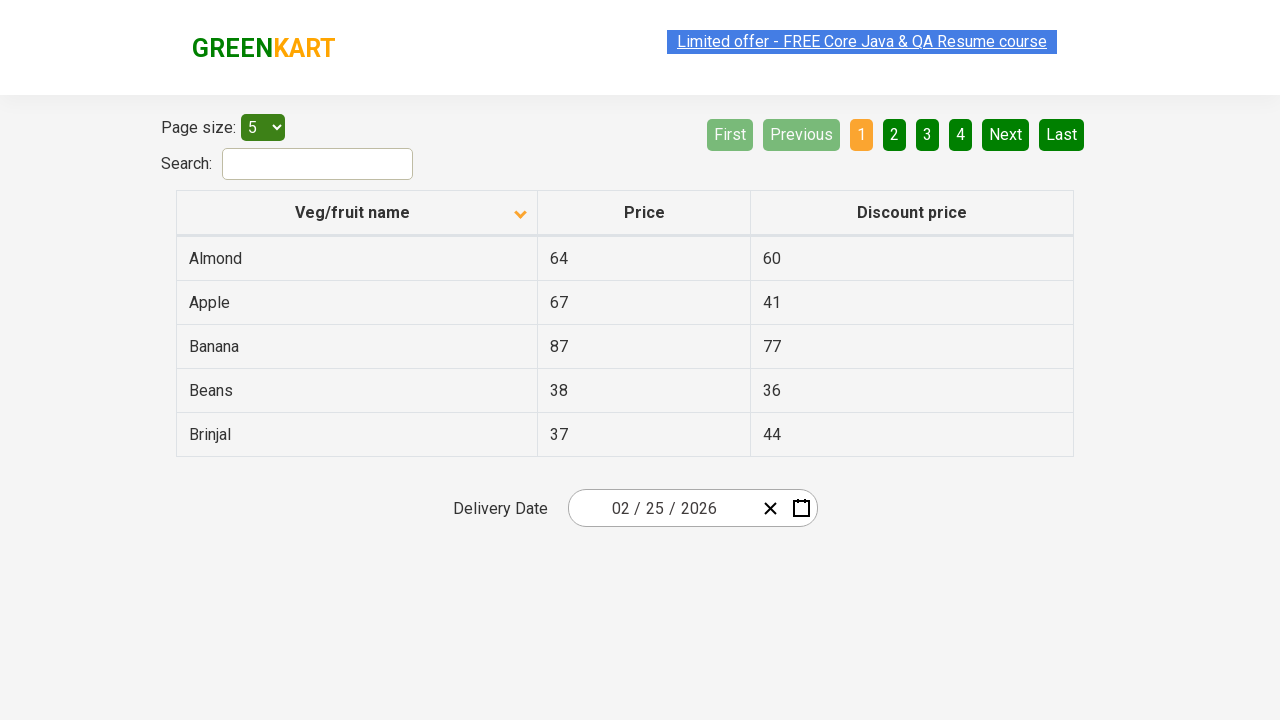

Extracted 5 vegetable/fruit names from table cells
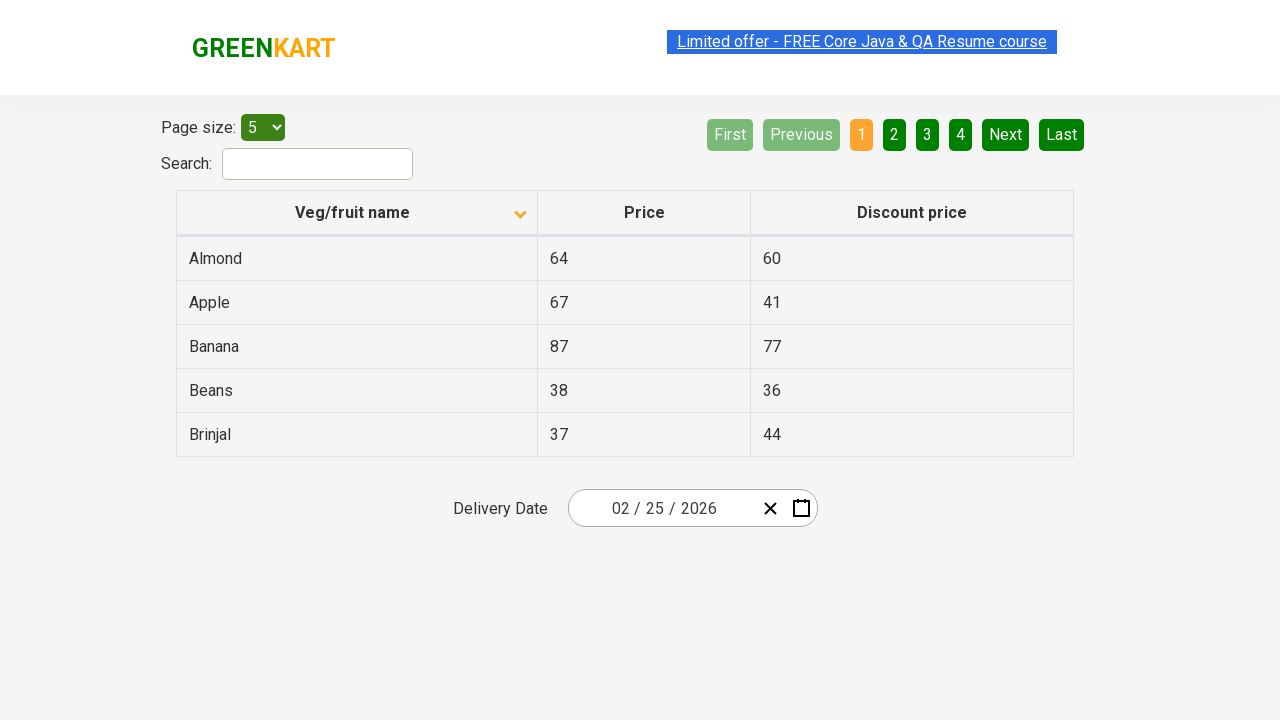

Verified that vegetables/fruits are sorted alphabetically
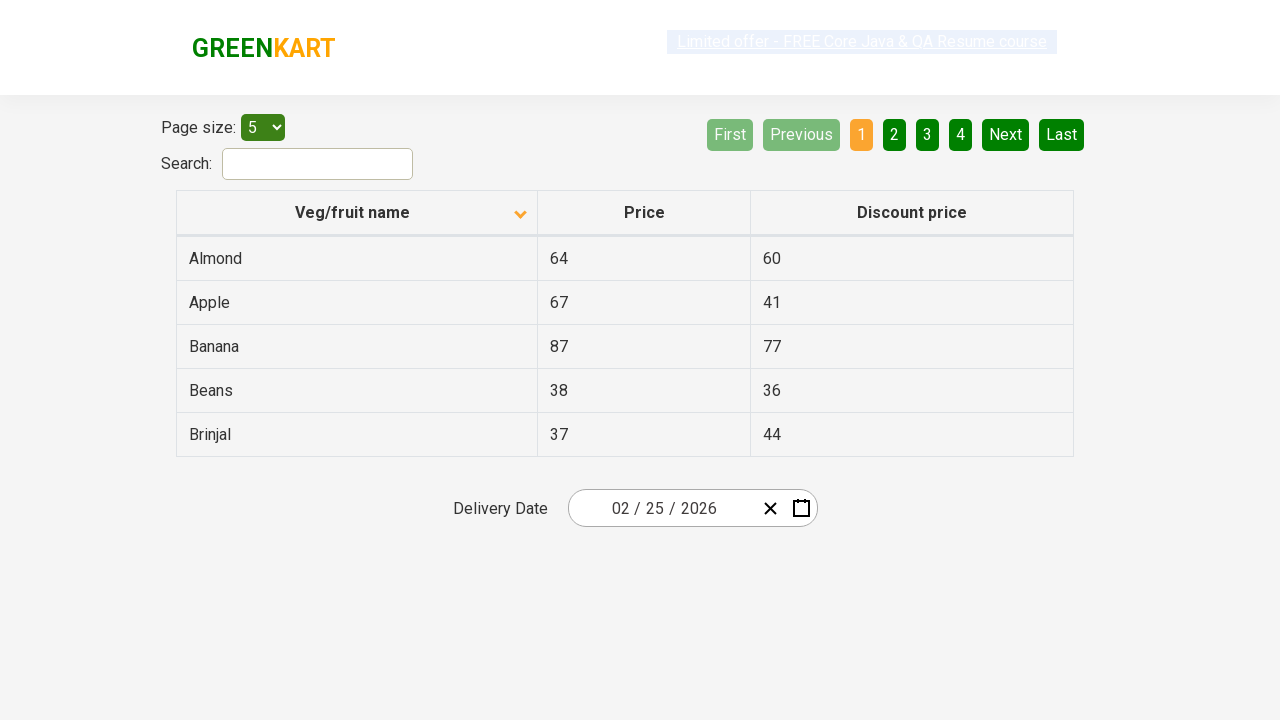

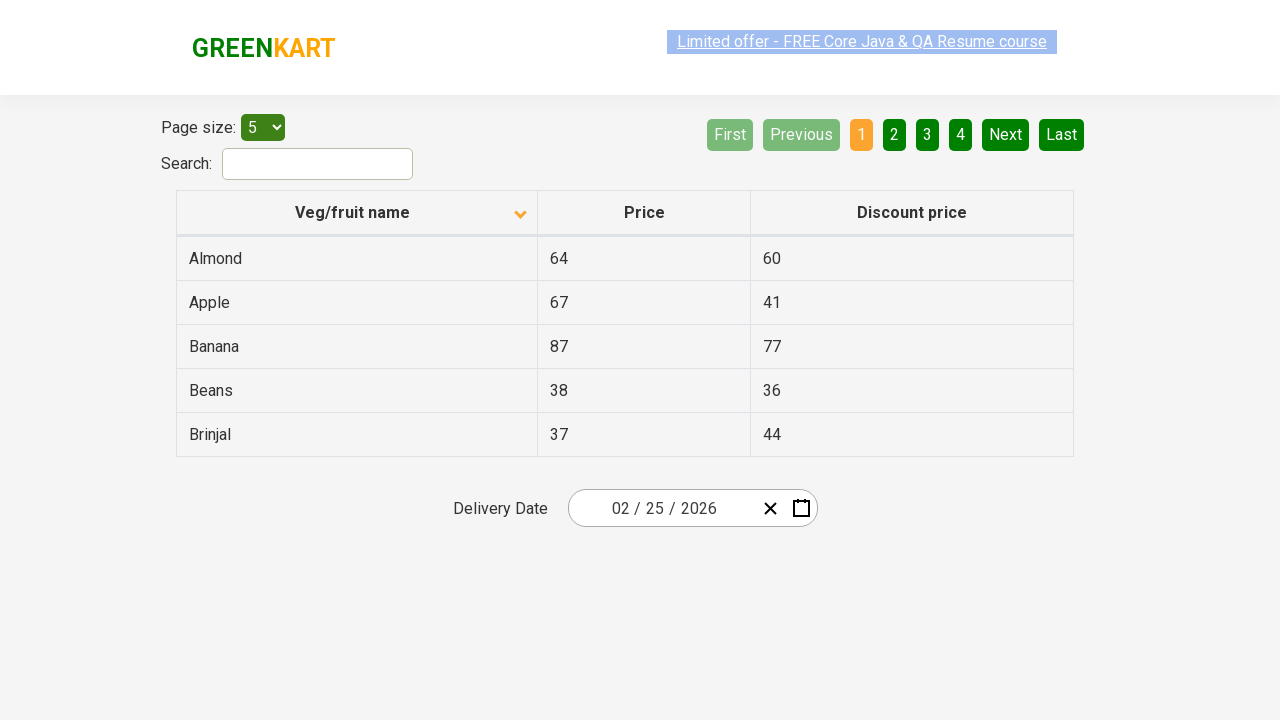